Verifies that the test cases page loads successfully by navigating to the URL and maximizing the browser window.

Starting URL: https://automationexercise.com/testcases

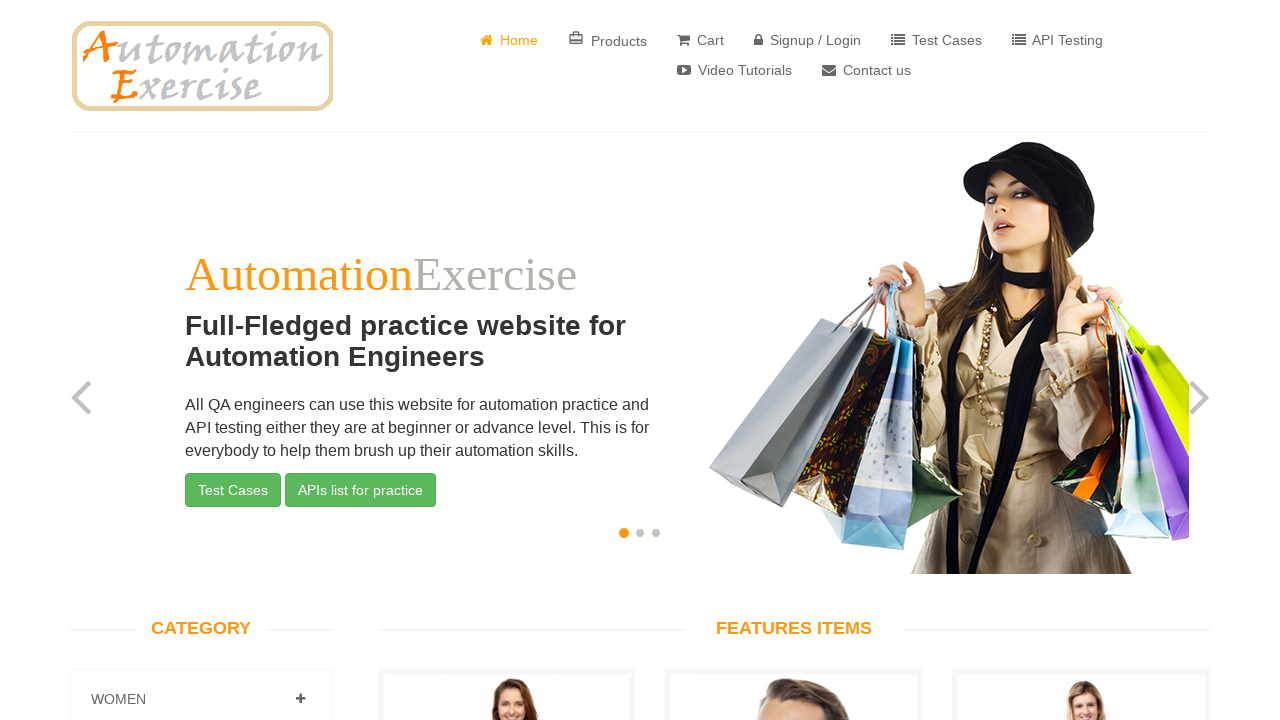

Set viewport size to 1920x1080 to maximize browser window
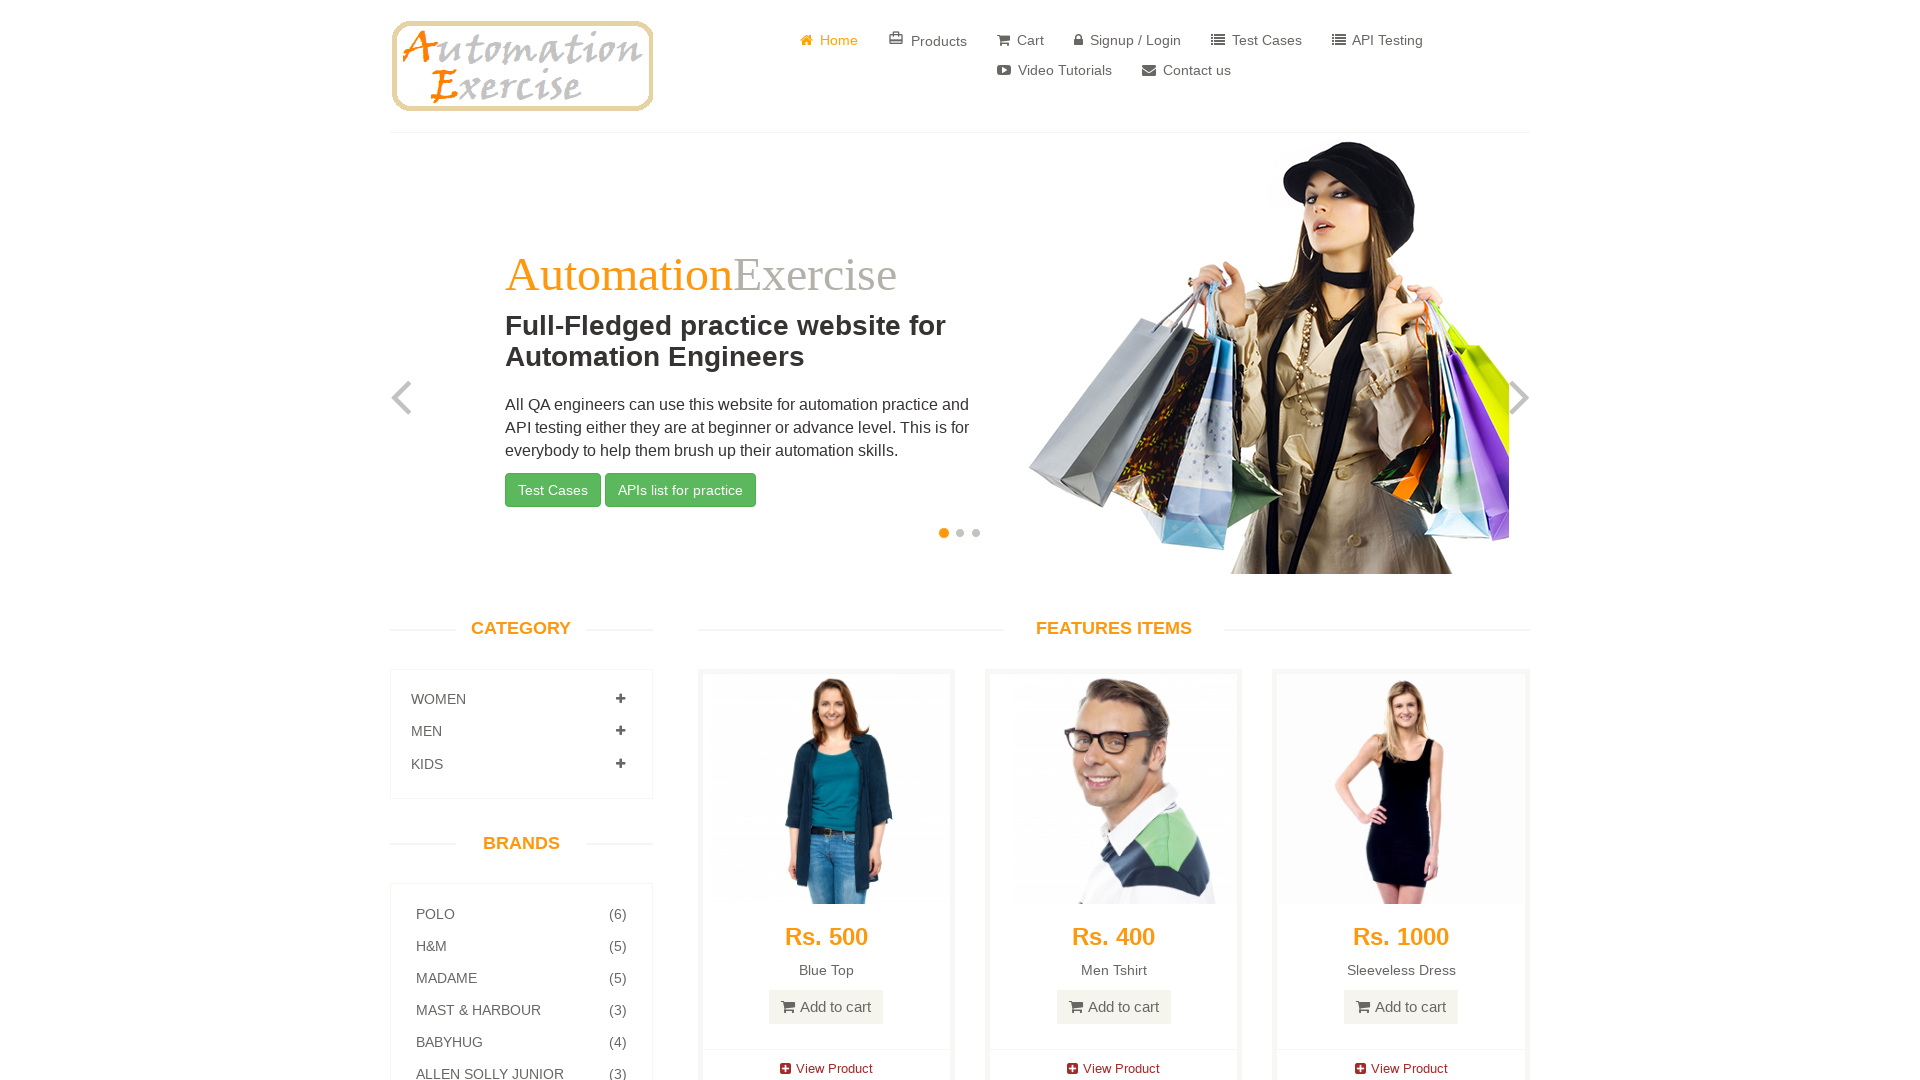

Test cases page loaded successfully (DOM content ready)
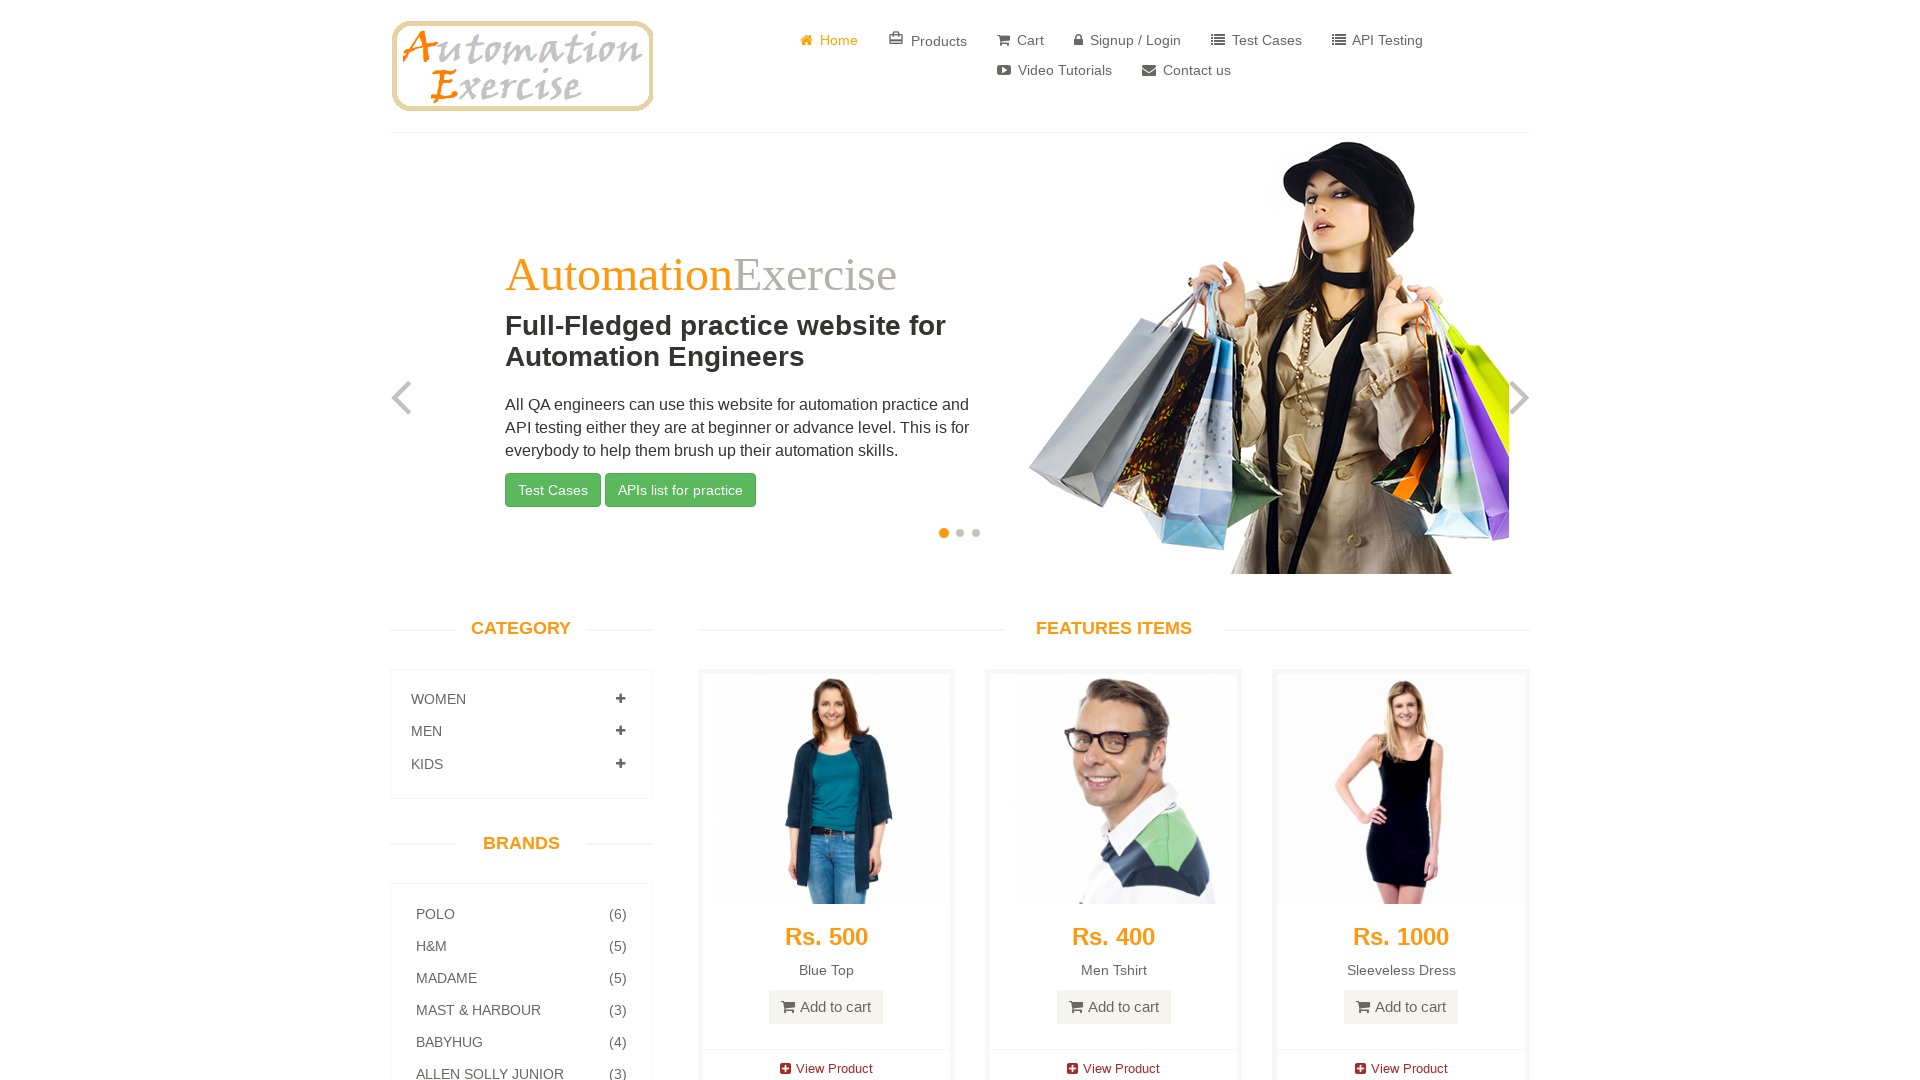

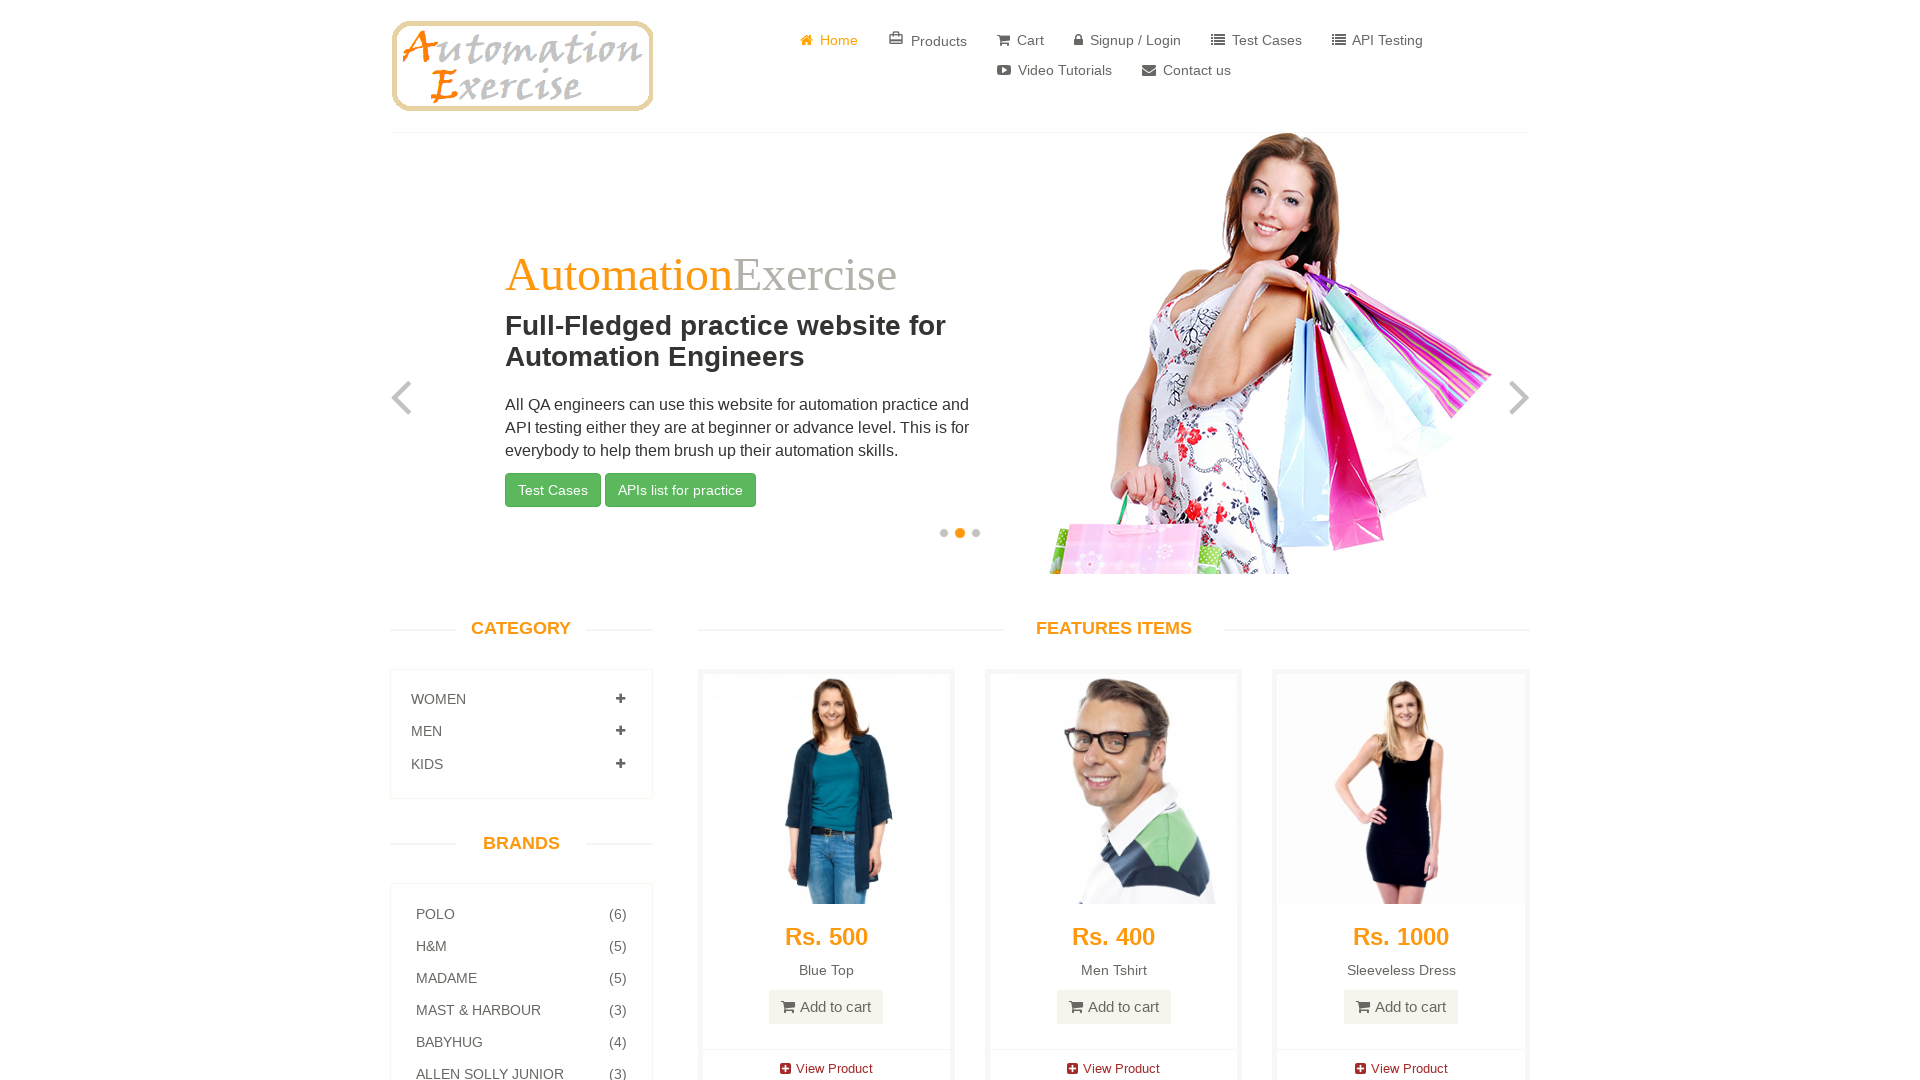